Navigates to Browse Languages, then to category D, and verifies the description text about languages starting with D

Starting URL: http://www.99-bottles-of-beer.net/

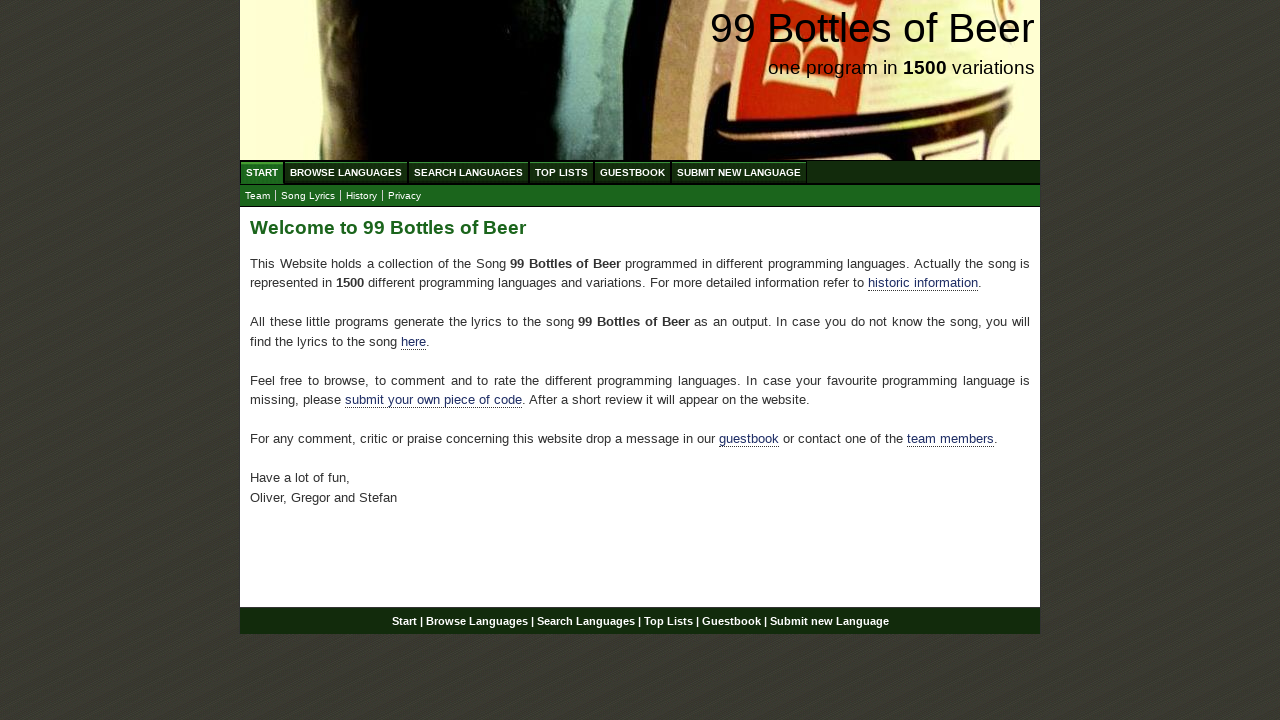

Clicked on Browse Languages menu at (346, 172) on text=Browse Languages
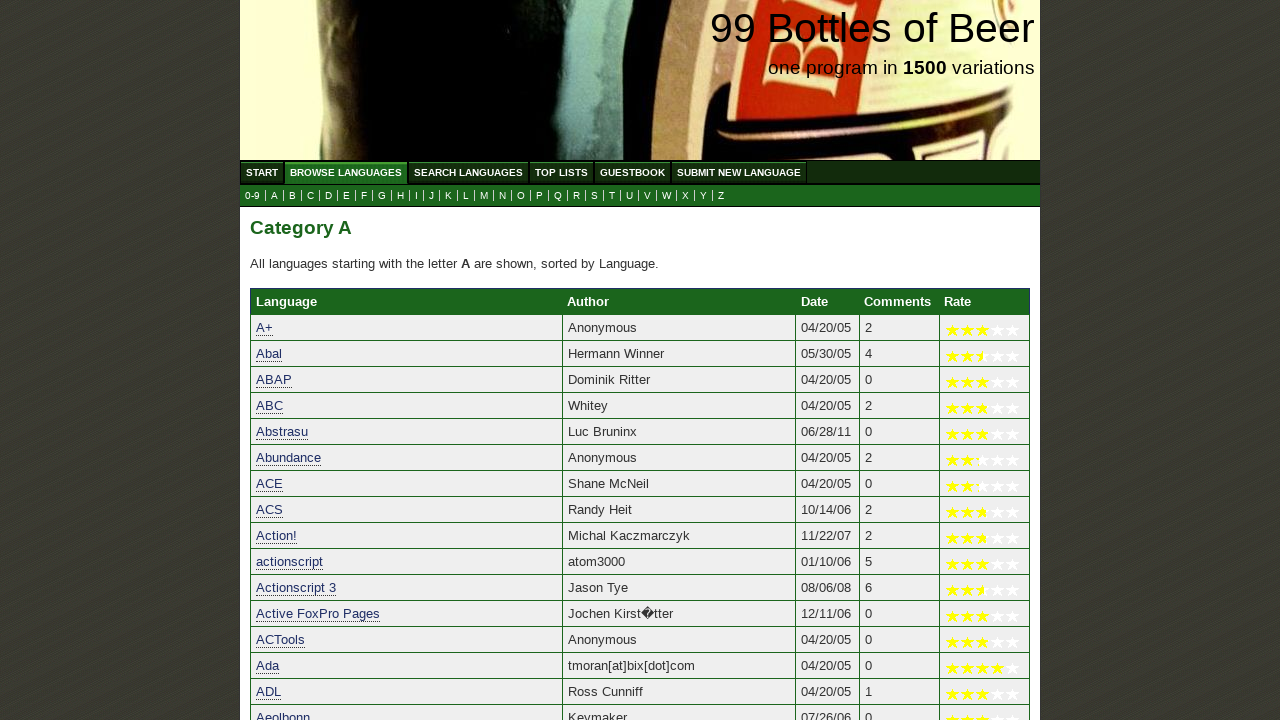

Clicked on D category link at (328, 196) on a[href='d.html']
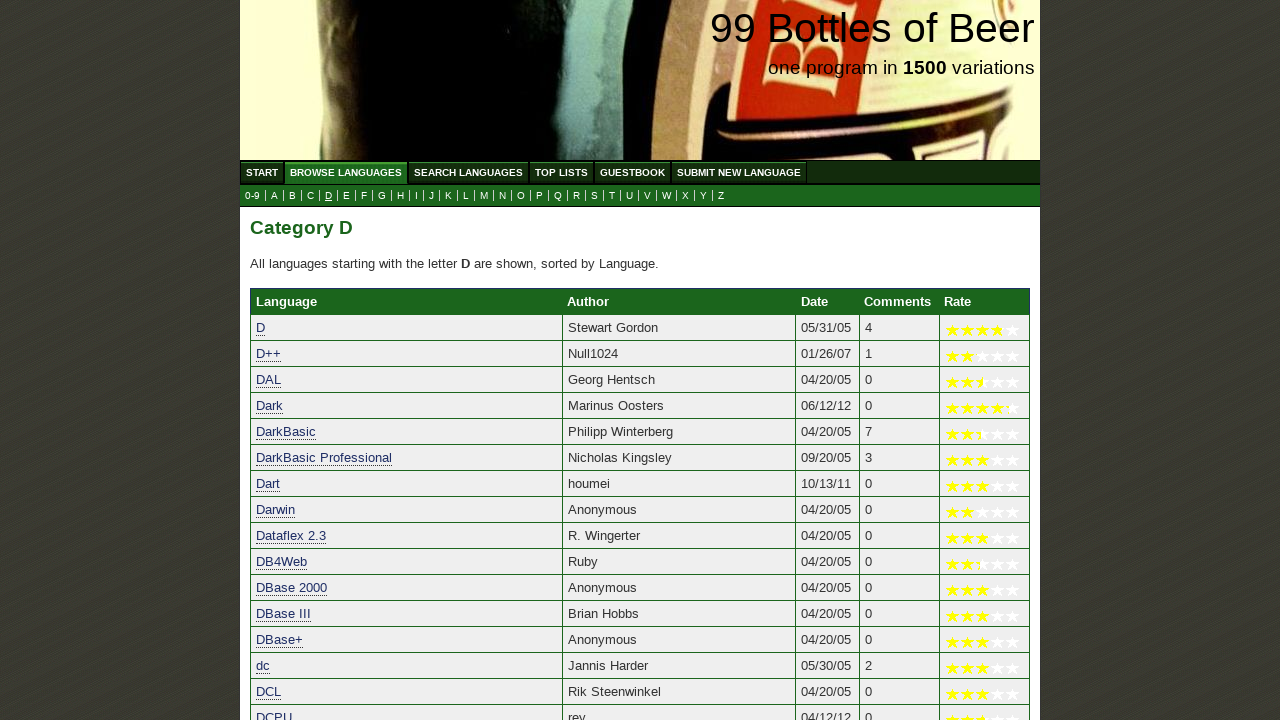

Page content loaded with h2 heading visible
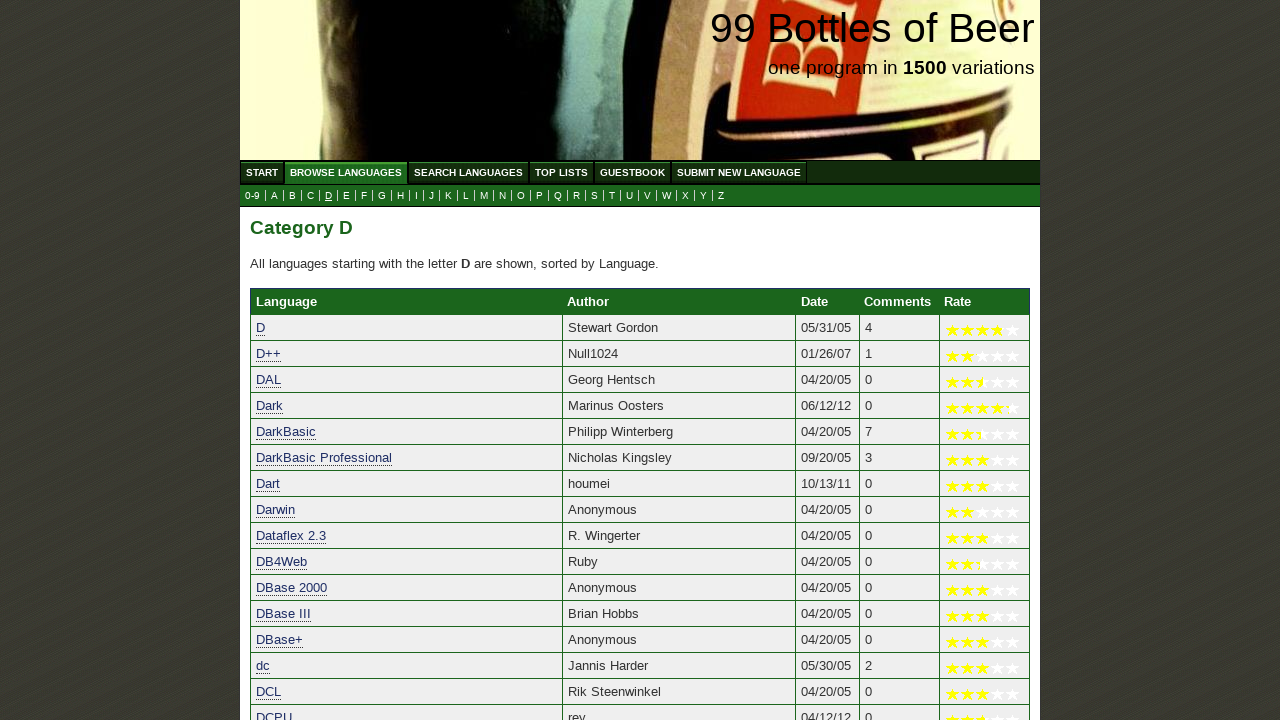

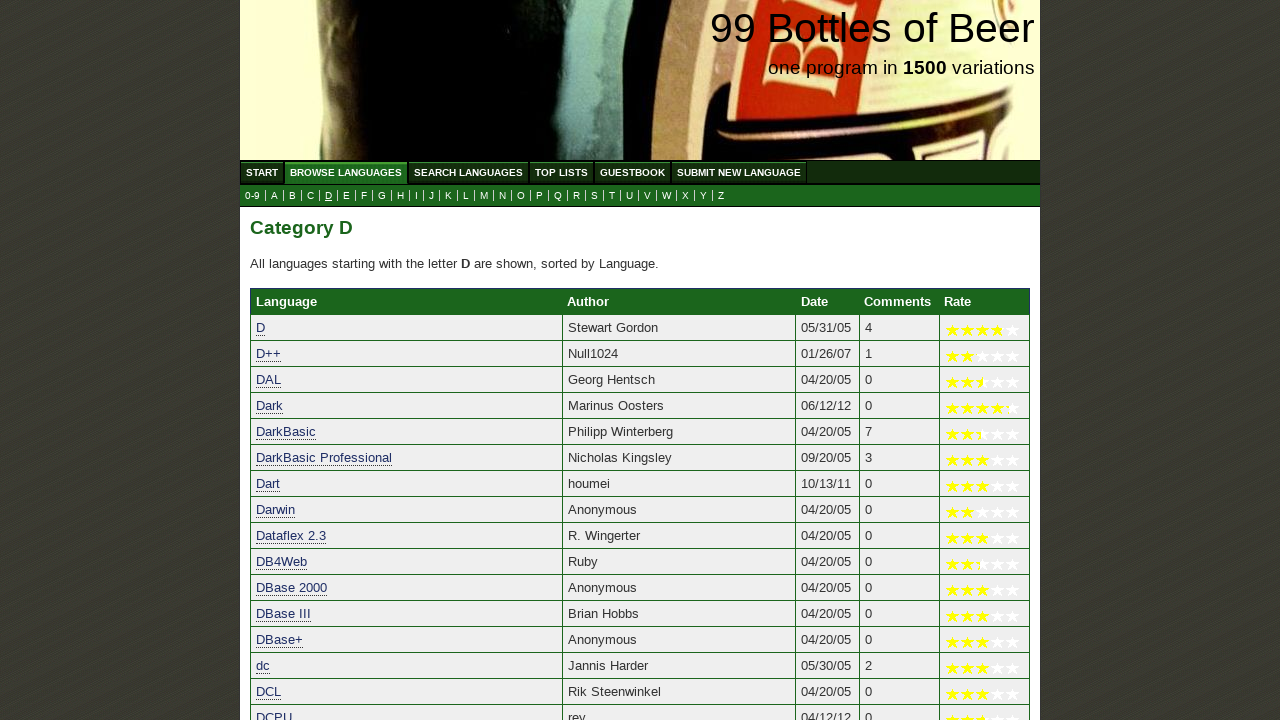